Tests dropdown menu navigation by hovering over the course menu, then hovering over the Oracle submenu, and clicking on a submenu item.

Starting URL: http://greenstech.in/selenium-course-content.html

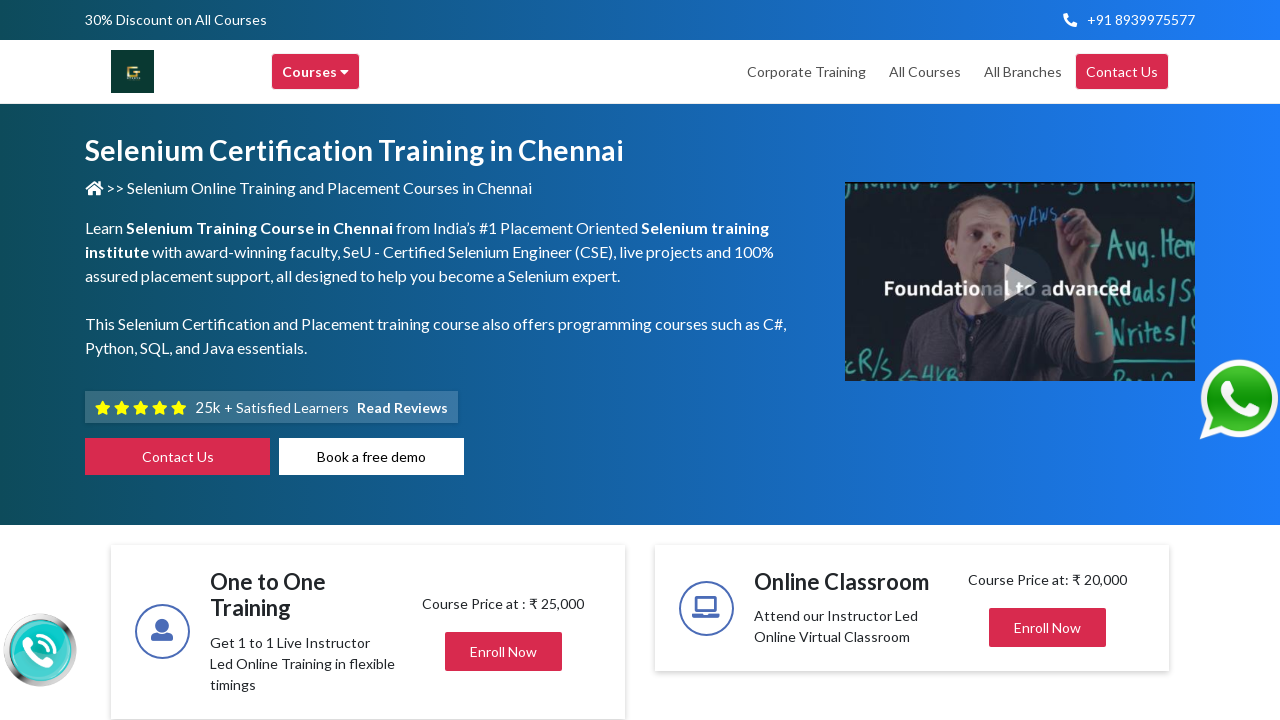

Navigated to the Greens Tech course content page
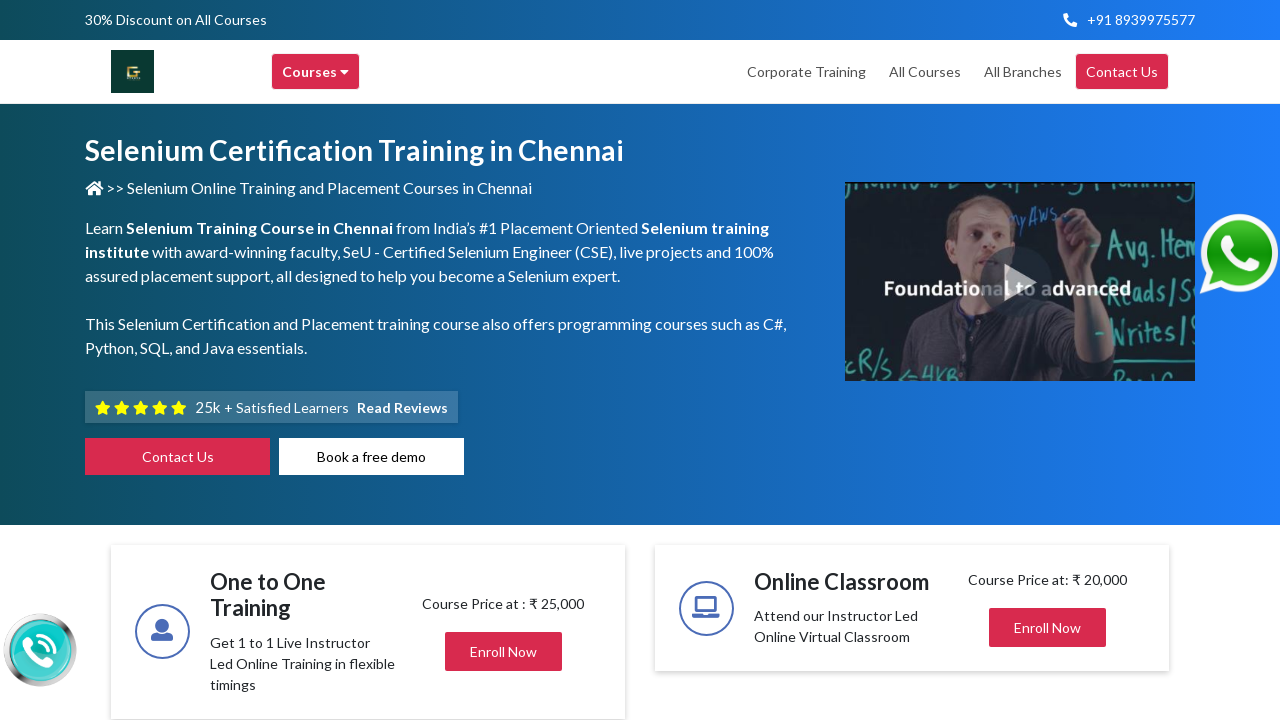

Hovered over the main Course menu element at (316, 72) on xpath=//*[@id="main-header-top-greens"]/div/div/div[2]/div[1]
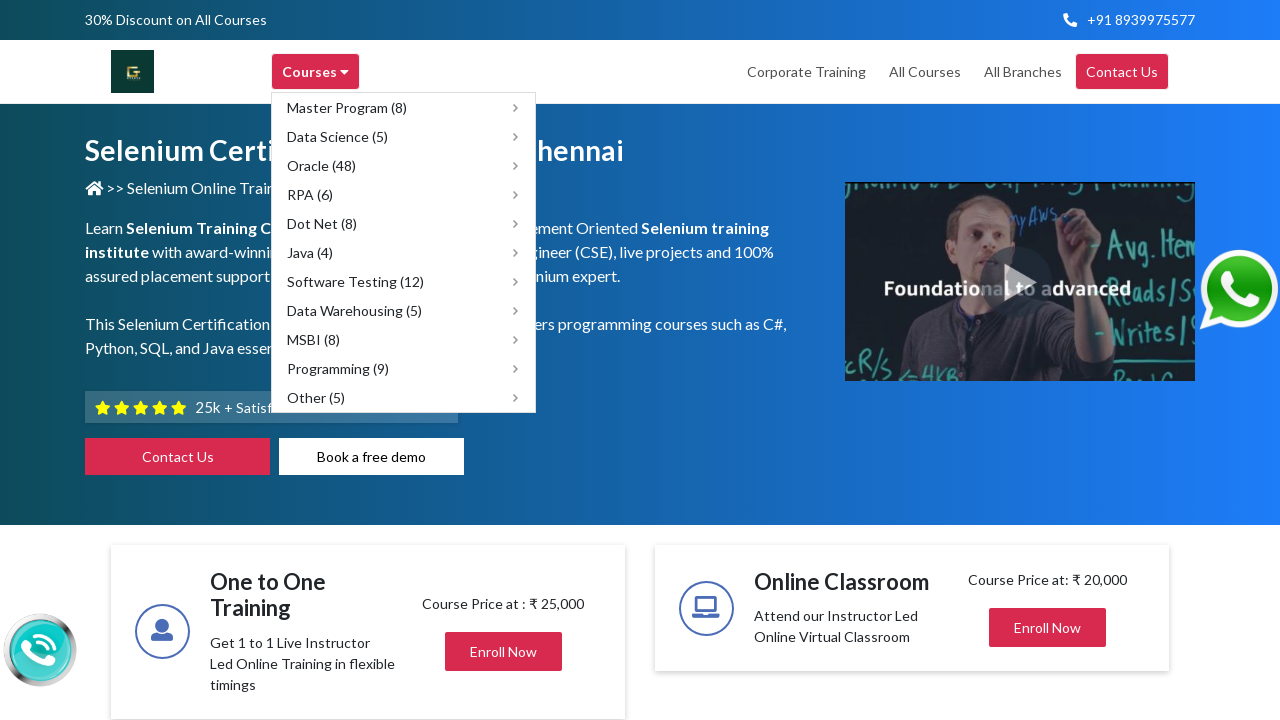

Hovered over the Oracle submenu option at (322, 166) on xpath=//*[@id="browse_courses-greens"]/ul/li[3]/div[1]/span[1]
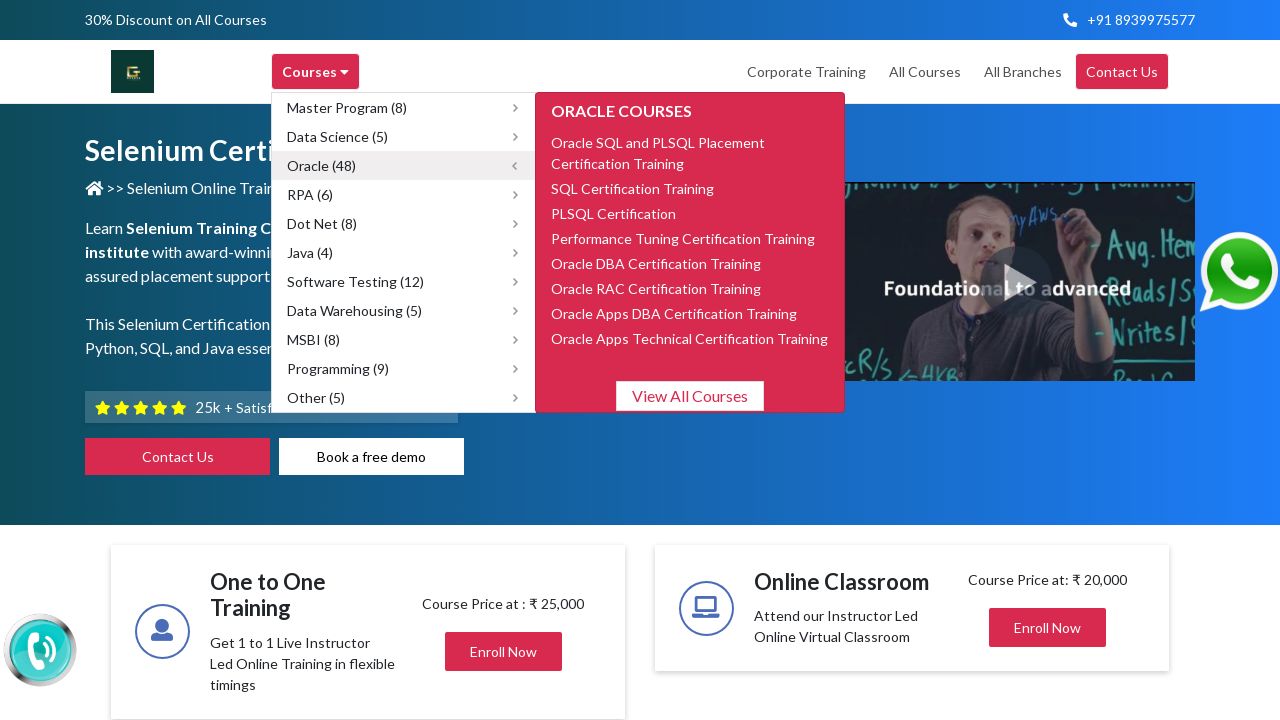

Waited for submenu to appear
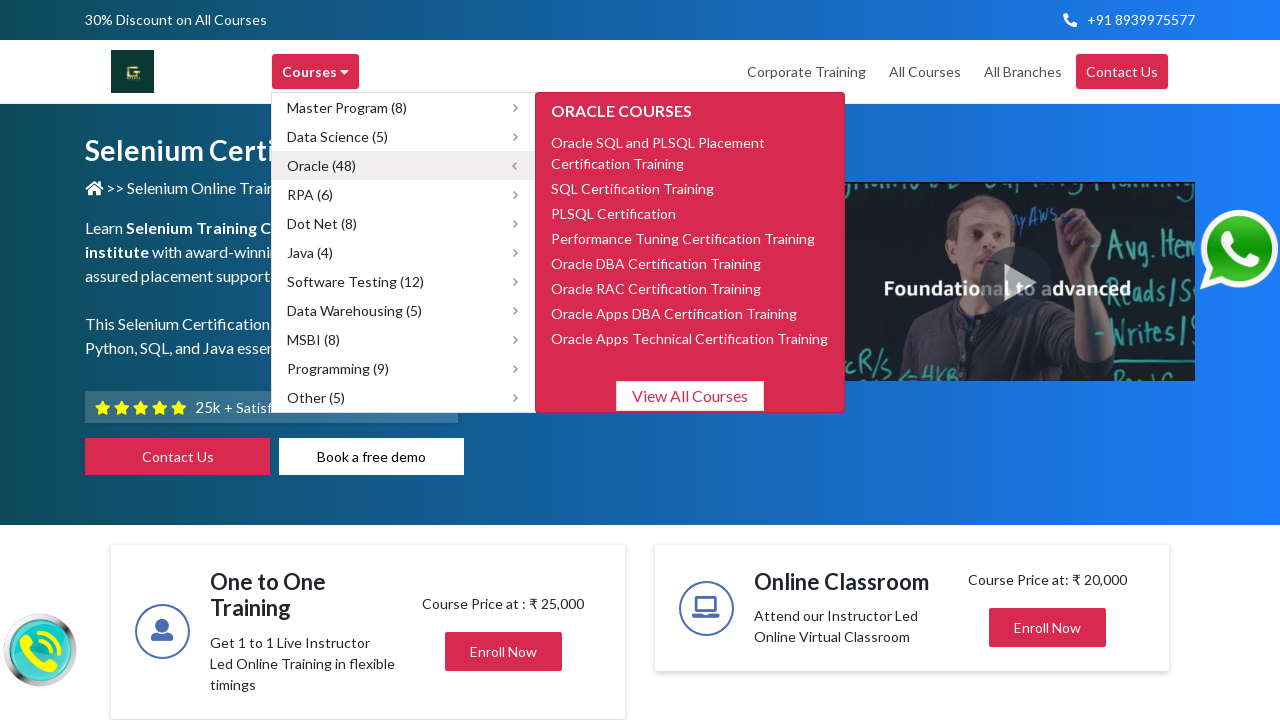

Clicked on the first submenu item under Oracle at (658, 142) on xpath=//*[@id="submenu-2"]/ul/li[1]/a/span
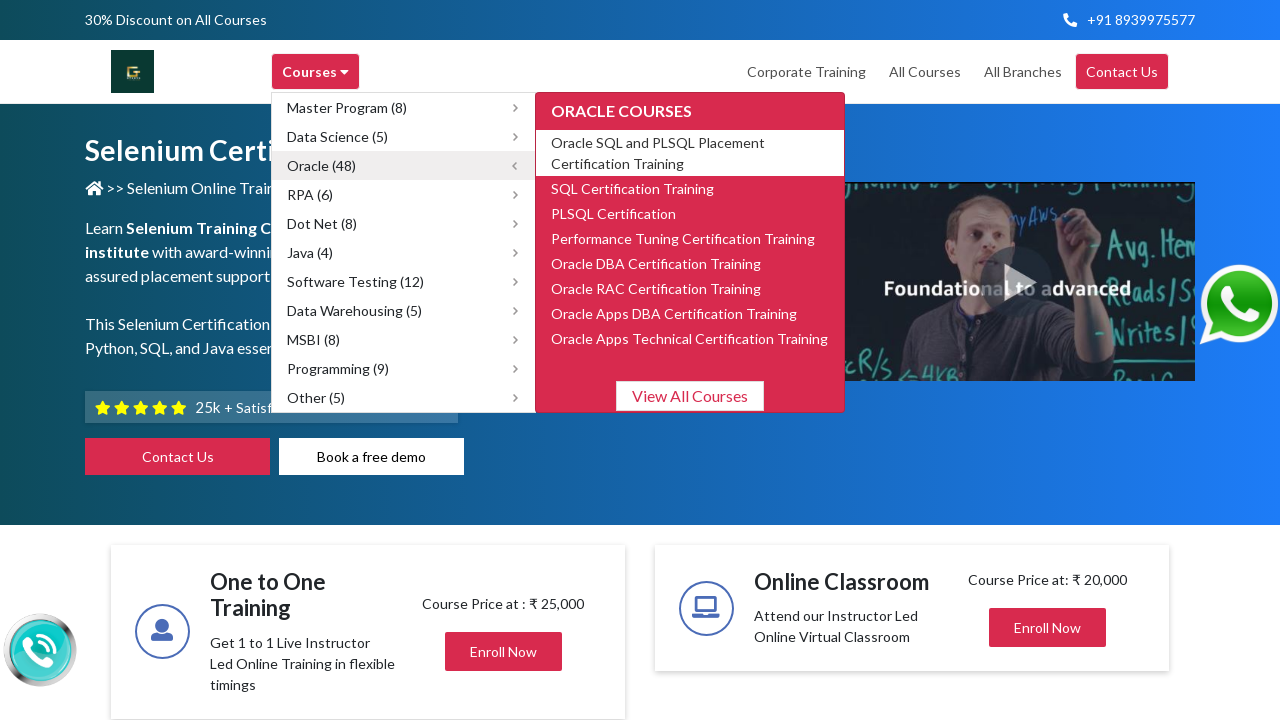

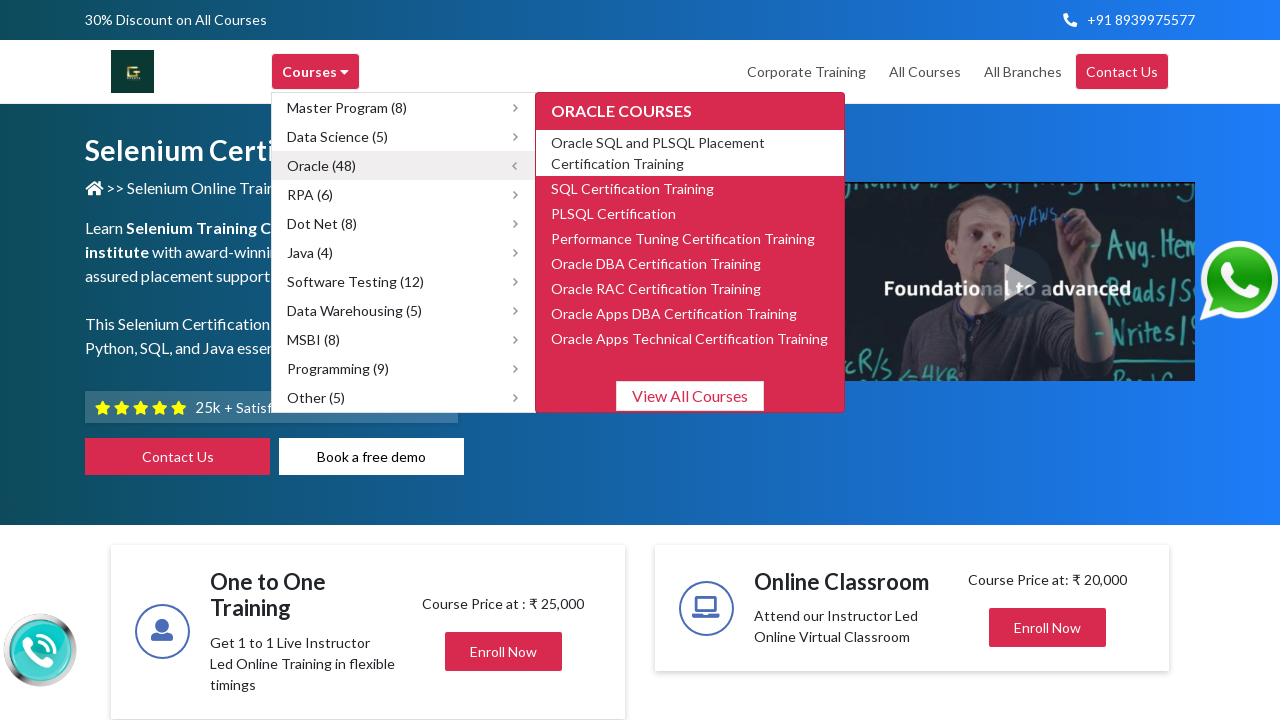